Tests that the text input field is cleared after adding a todo item

Starting URL: https://demo.playwright.dev/todomvc

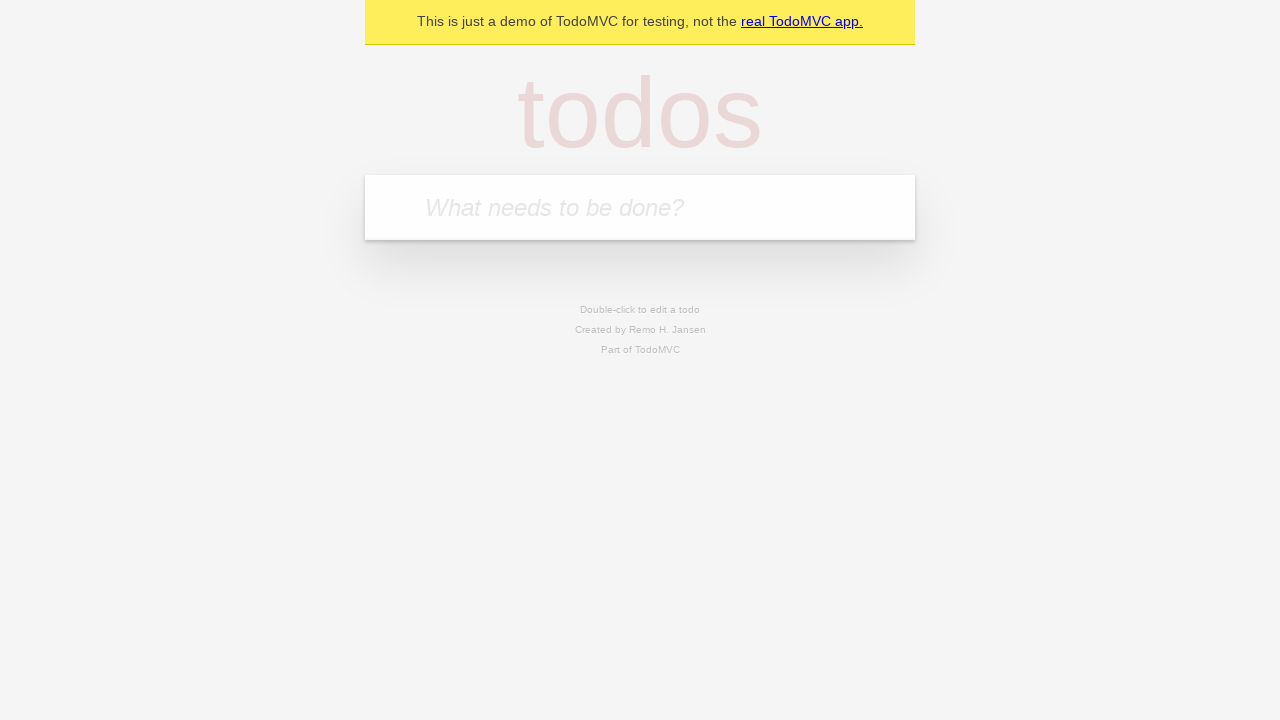

Located the todo input field with placeholder 'What needs to be done?'
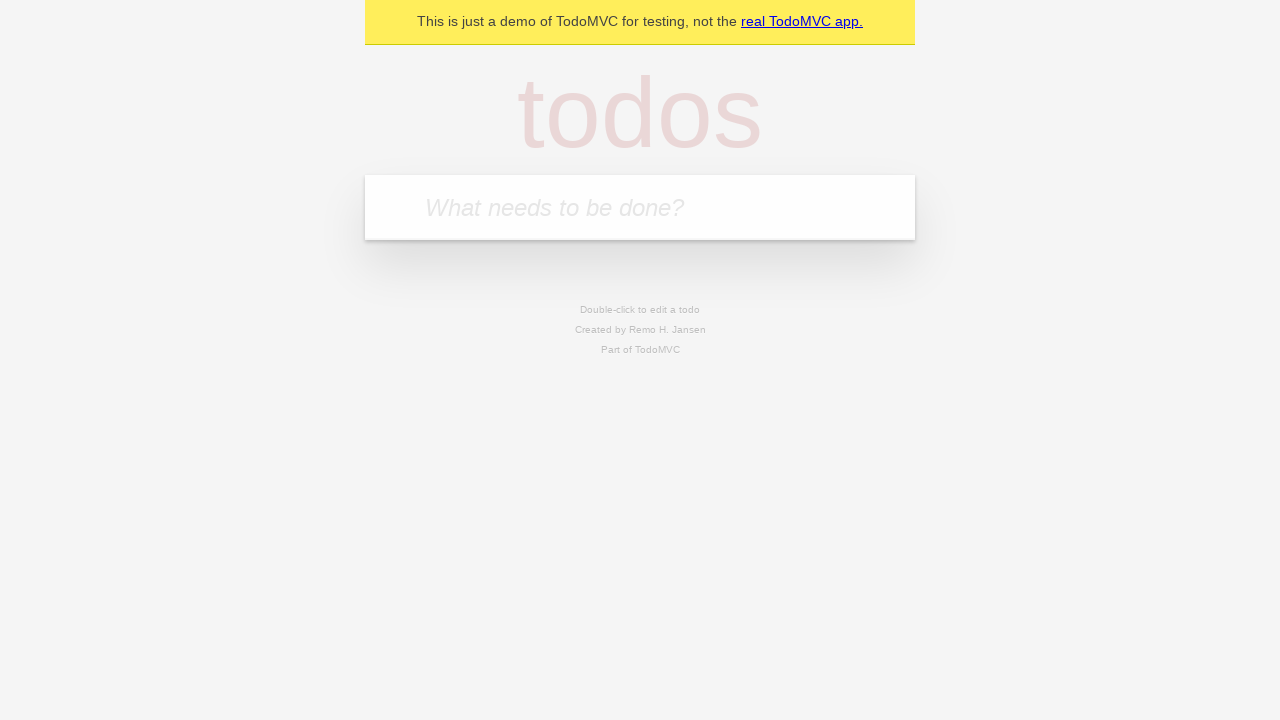

Filled todo input field with 'buy some cheese' on internal:attr=[placeholder="What needs to be done?"i]
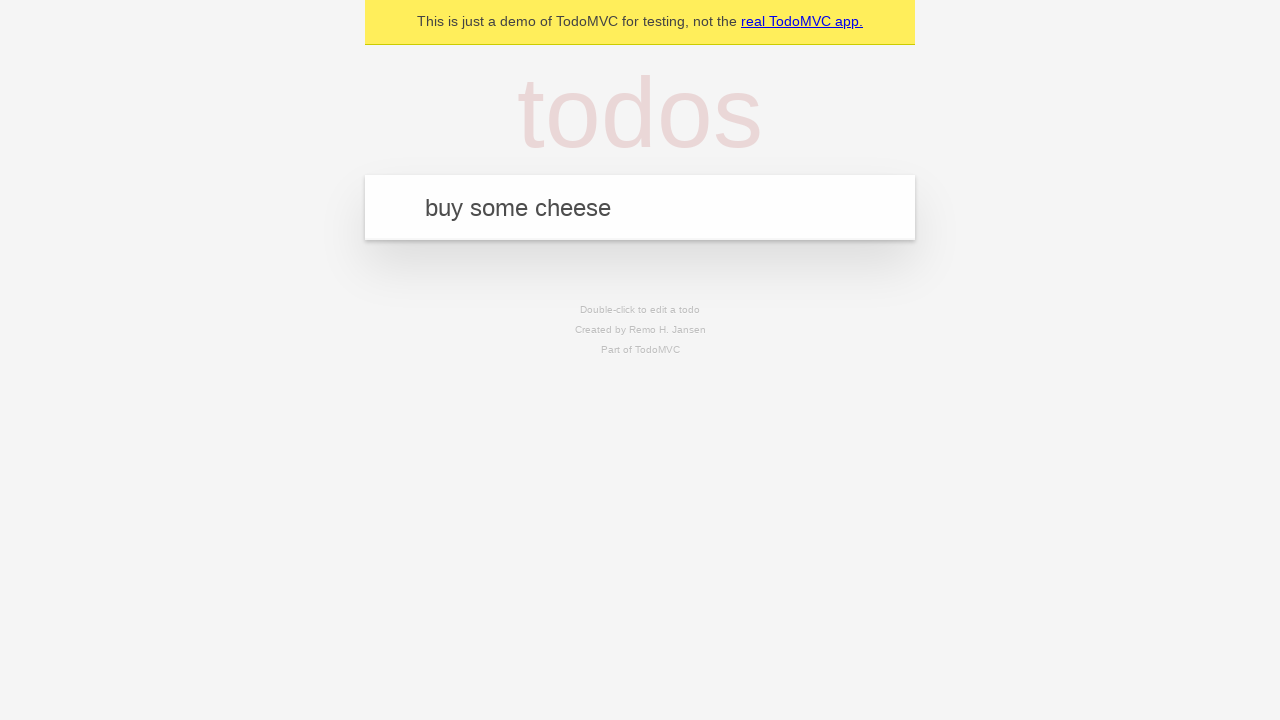

Pressed Enter to add the todo item on internal:attr=[placeholder="What needs to be done?"i]
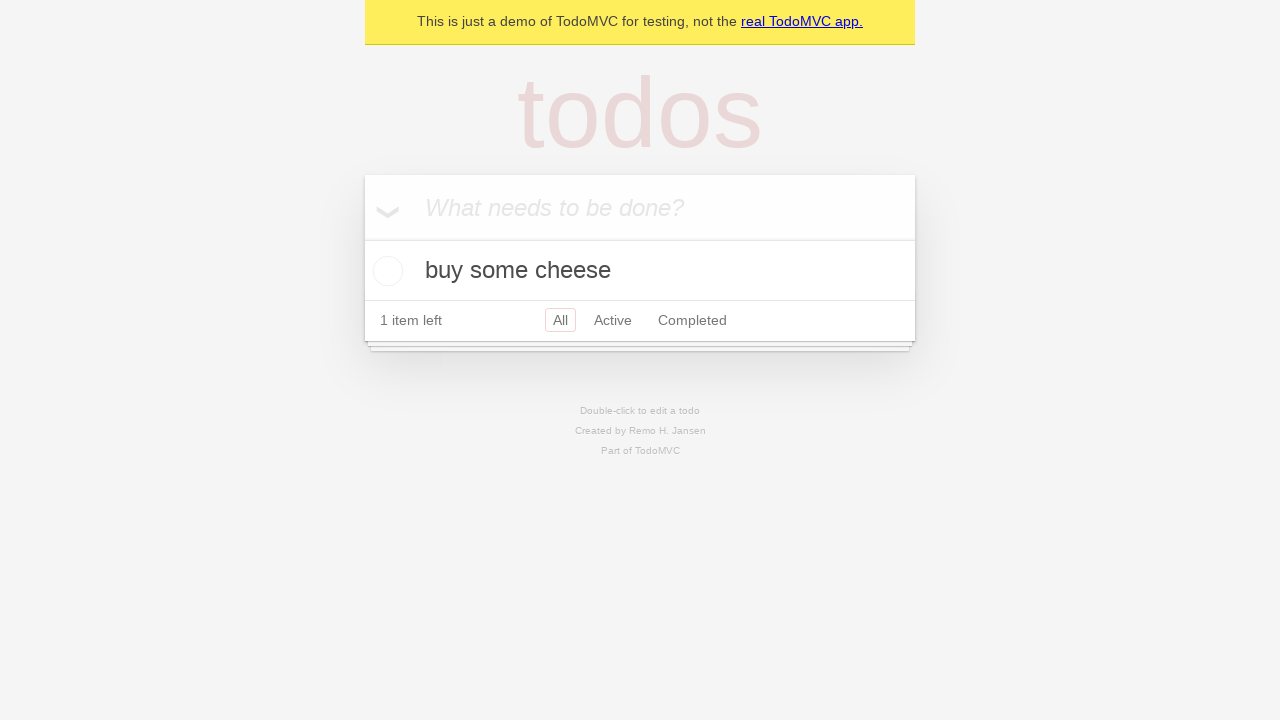

Todo item appeared in the list
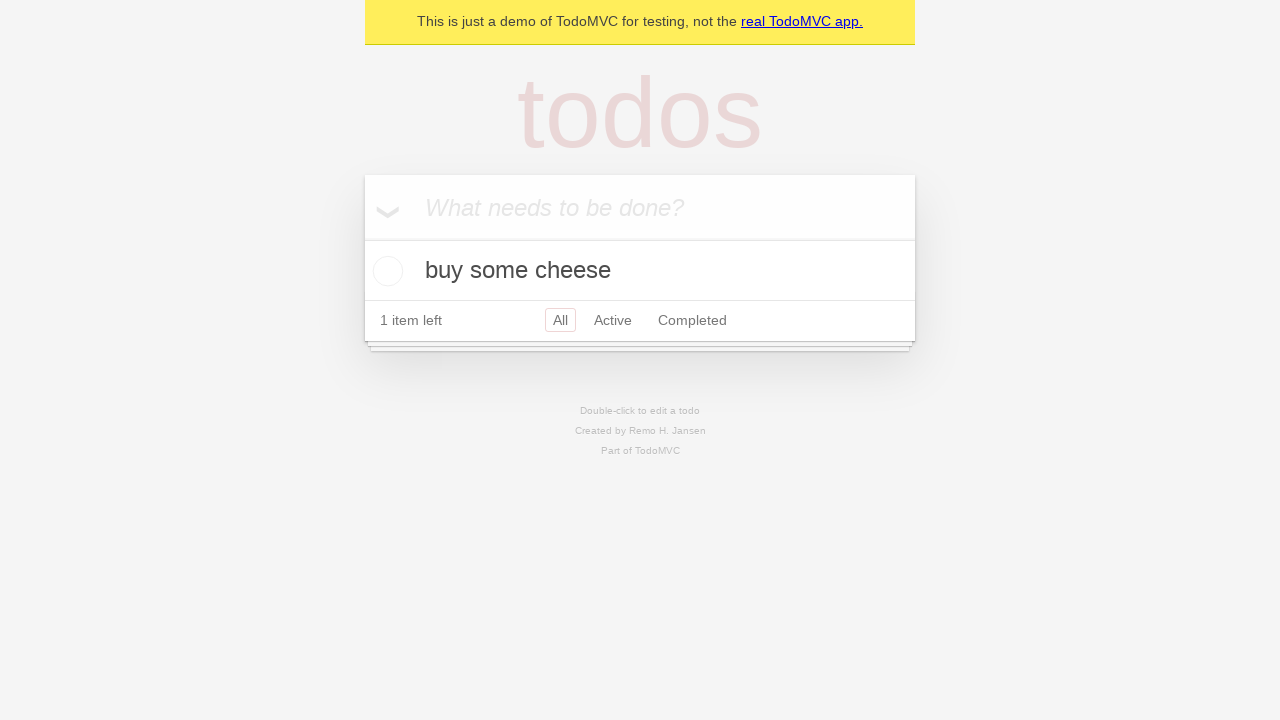

Verified that the text input field was cleared after adding the todo
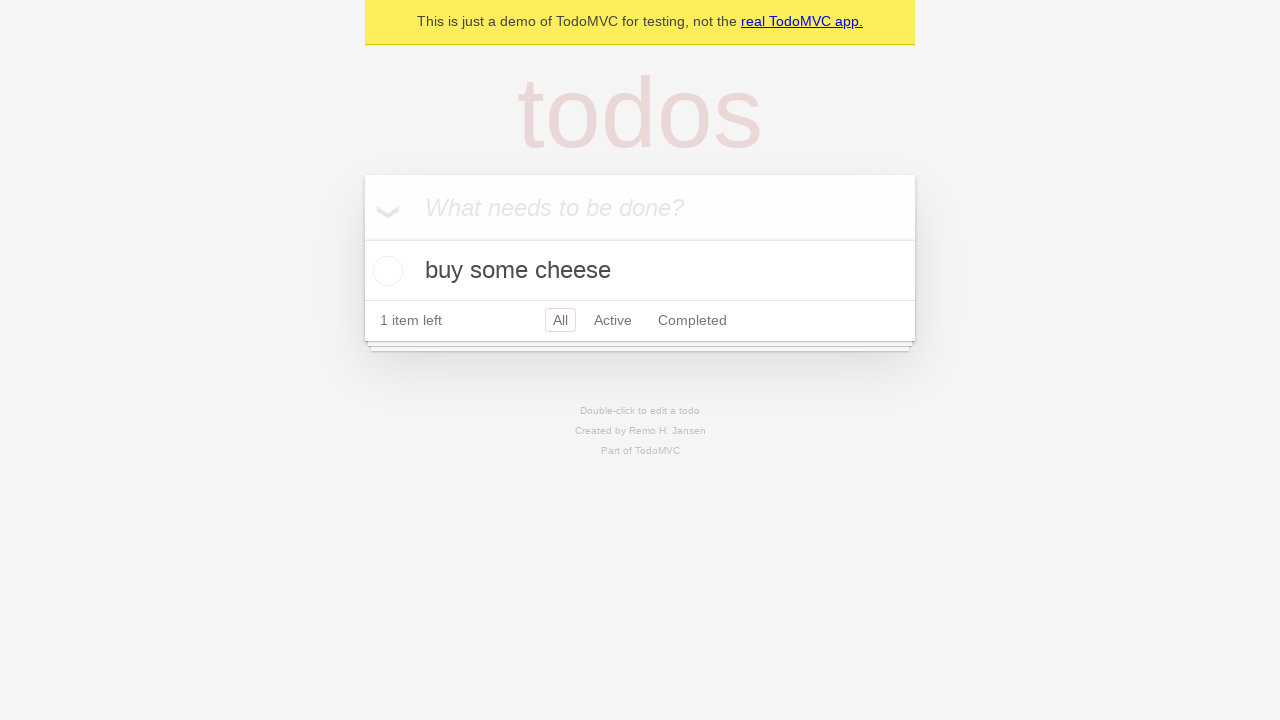

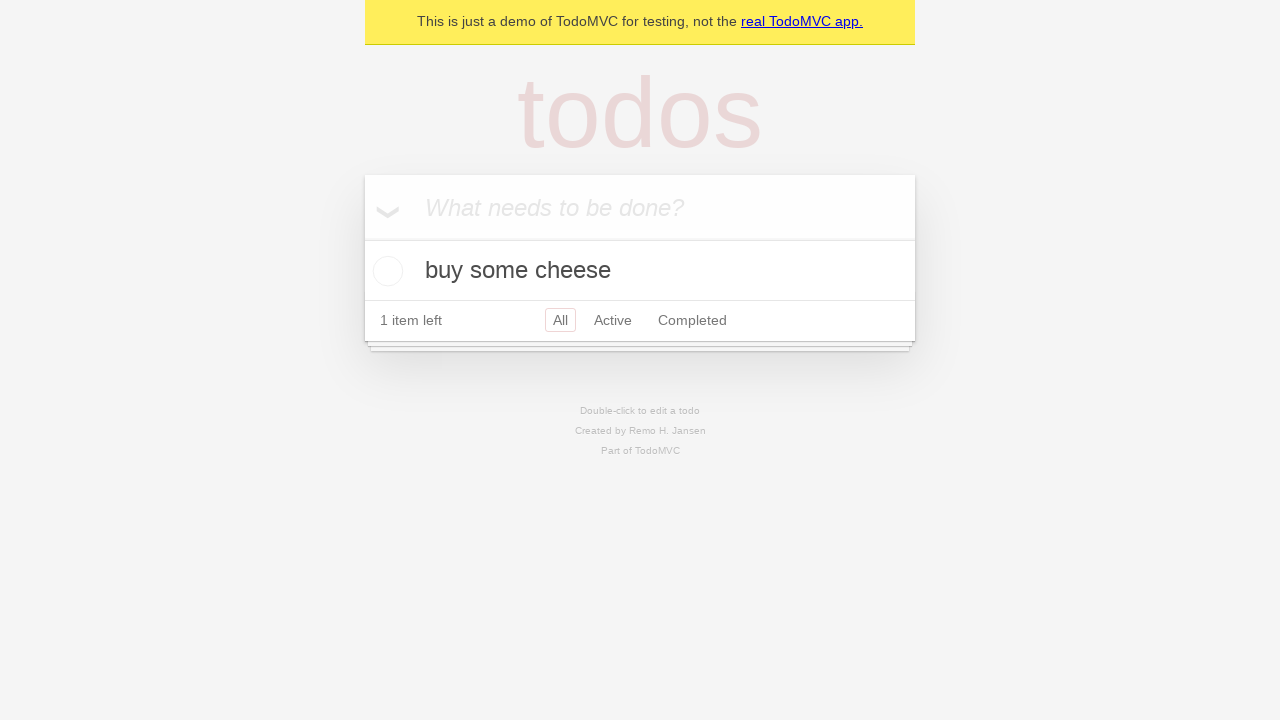